Tests product search functionality on GreenCart landing page, navigates to Top Deals page in a new window, searches for the same product, and validates that product names match between the two pages.

Starting URL: https://www.rahulshettyacademy.com/seleniumPractise/#/

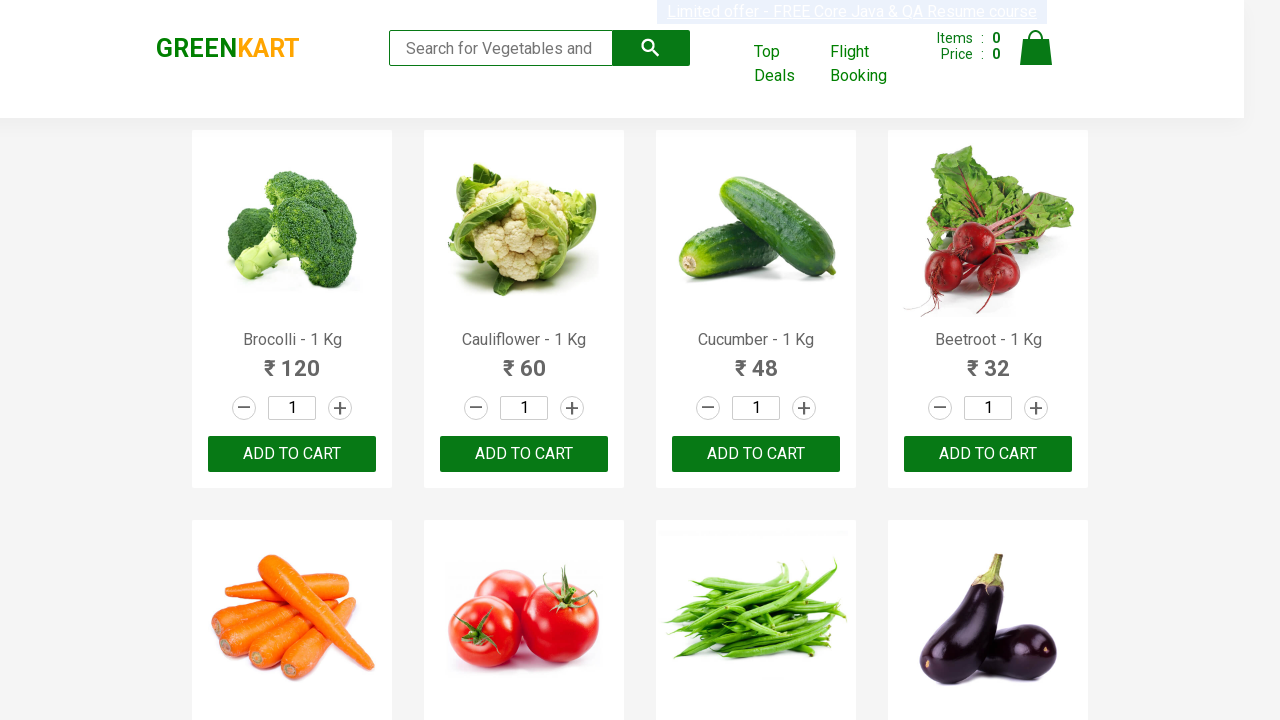

Filled search field with 'Tom' on landing page on input[type='search']
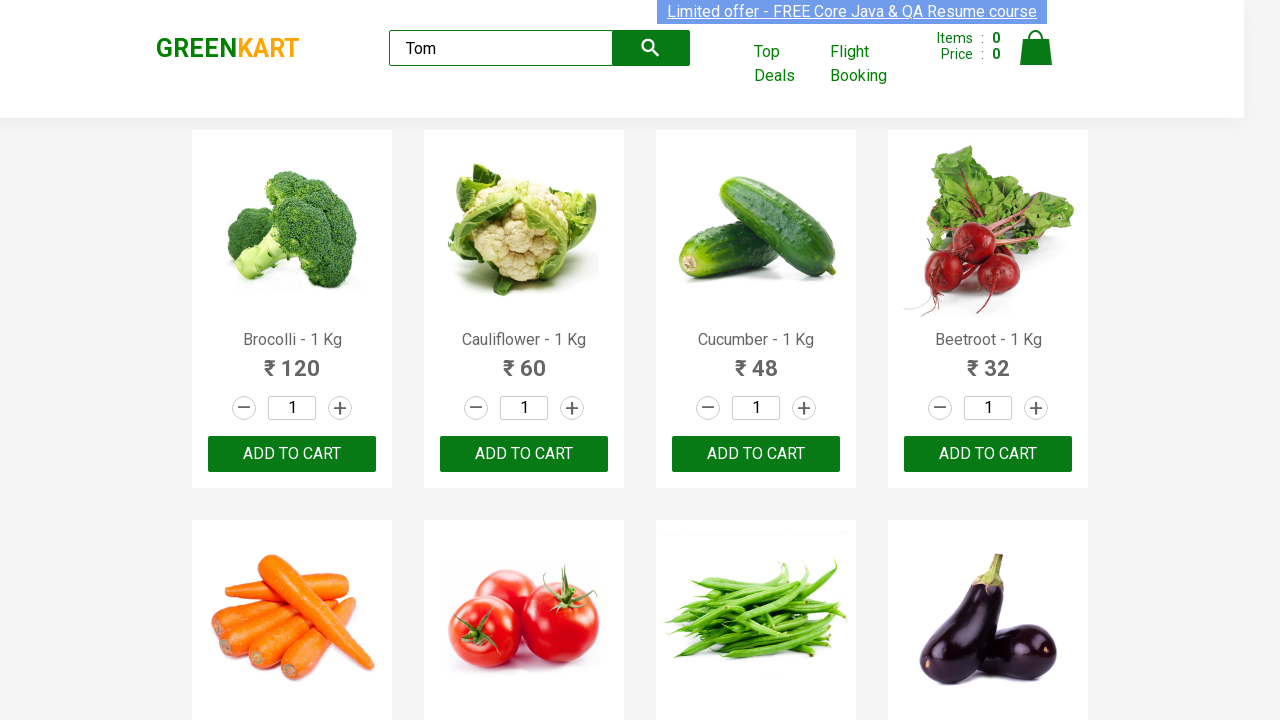

Search results loaded on landing page
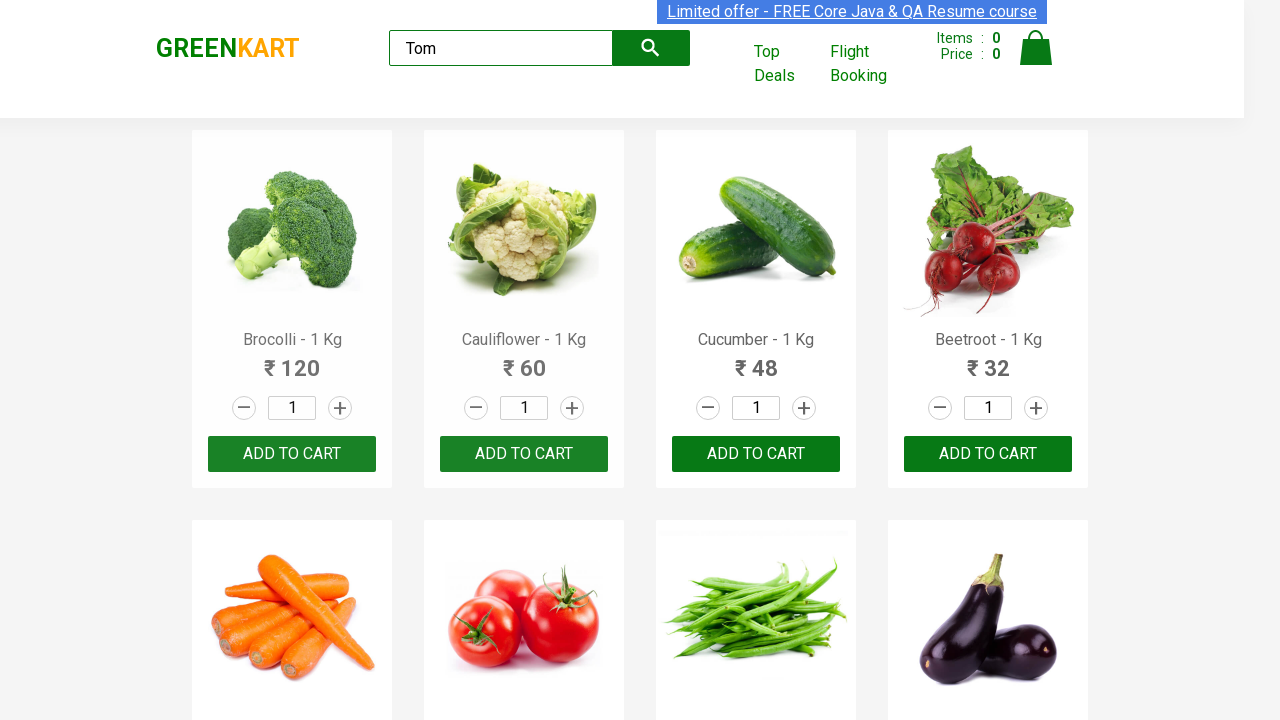

Extracted product name from landing page: Tomato
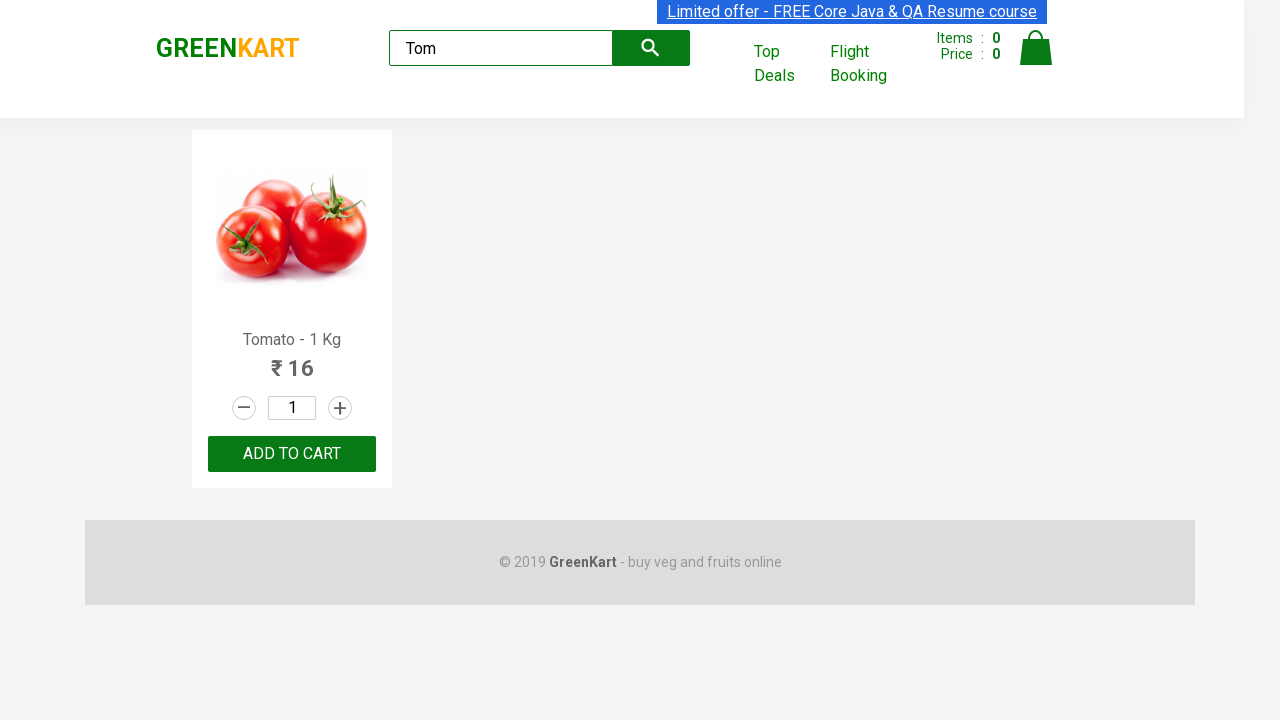

Clicked Top Deals link to open offers page in new window at (787, 64) on text=Top Deals
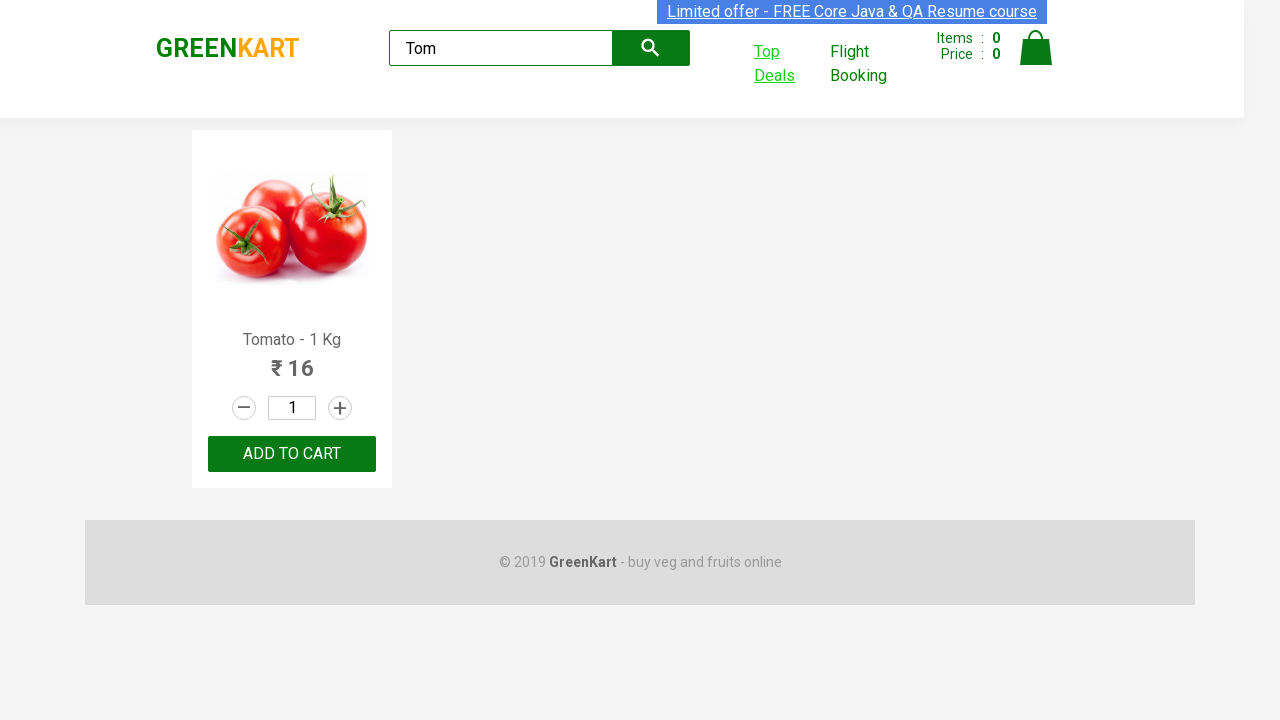

Switched to offers page in new window and waited for page load
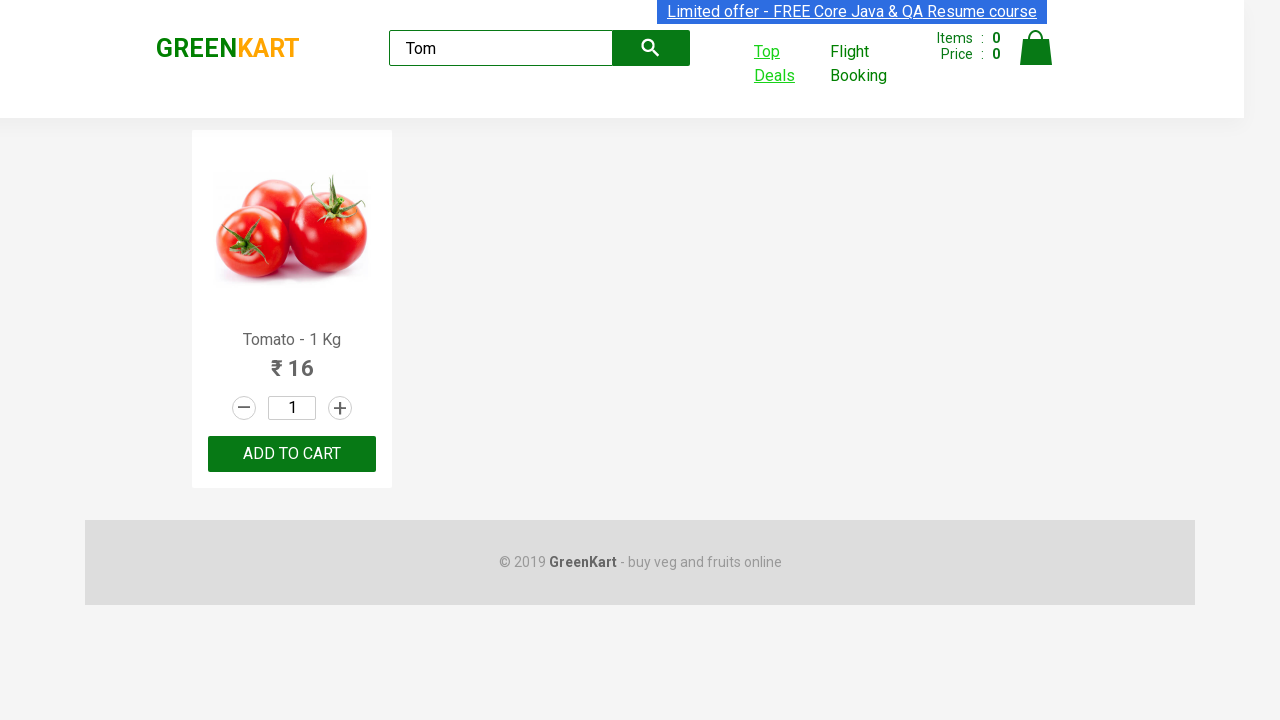

Filled search field with 'Tom' on offers page on input[type='search']
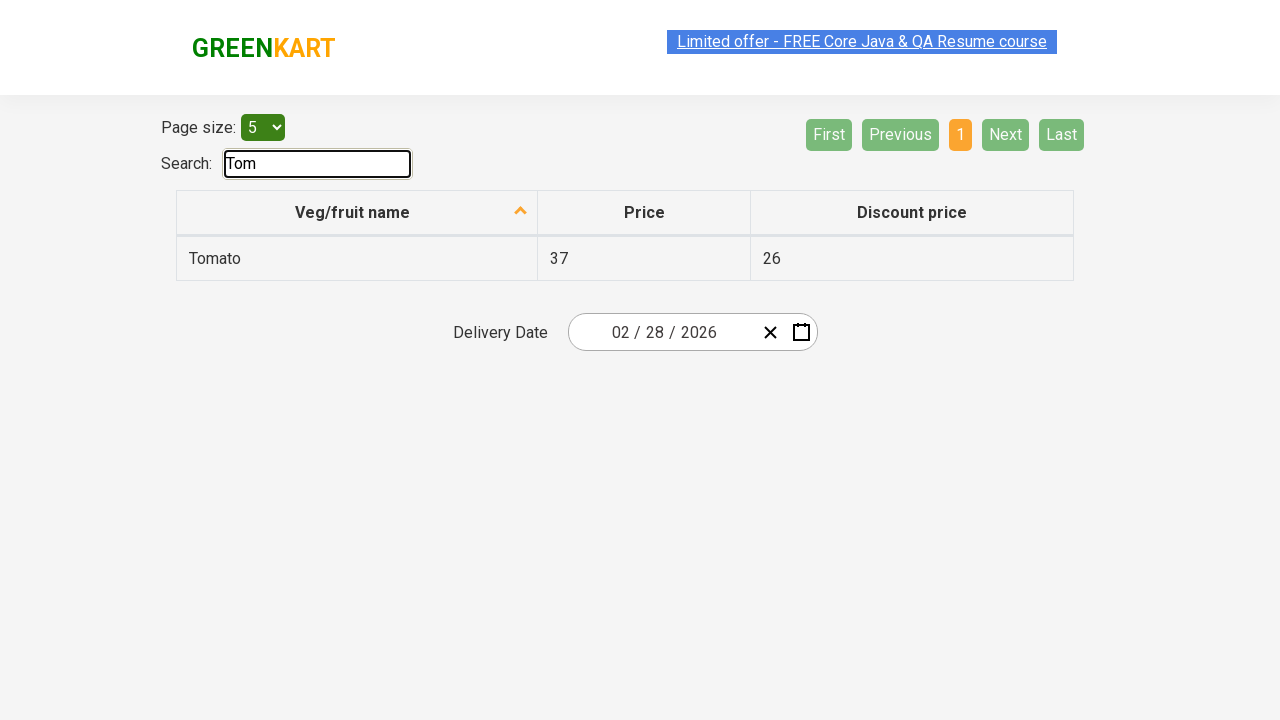

Waited 2 seconds for search results on offers page
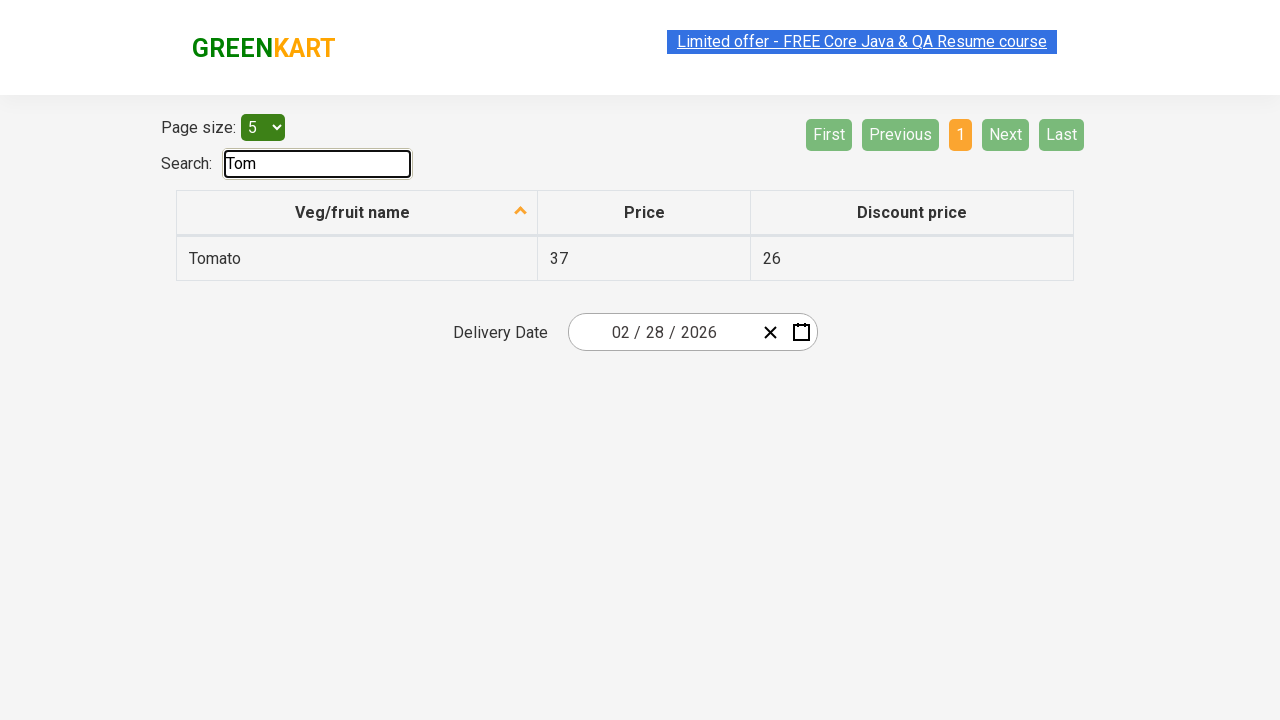

Product table cells loaded on offers page
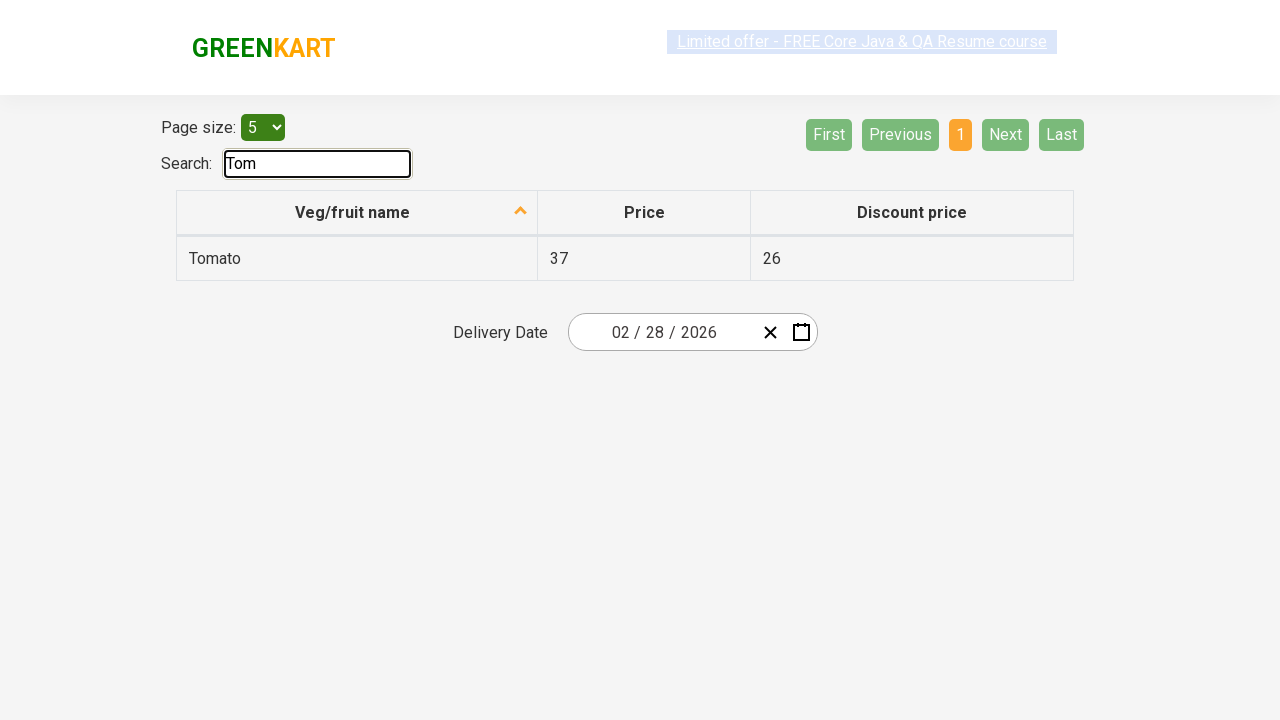

Extracted product name from offers page: Tomato
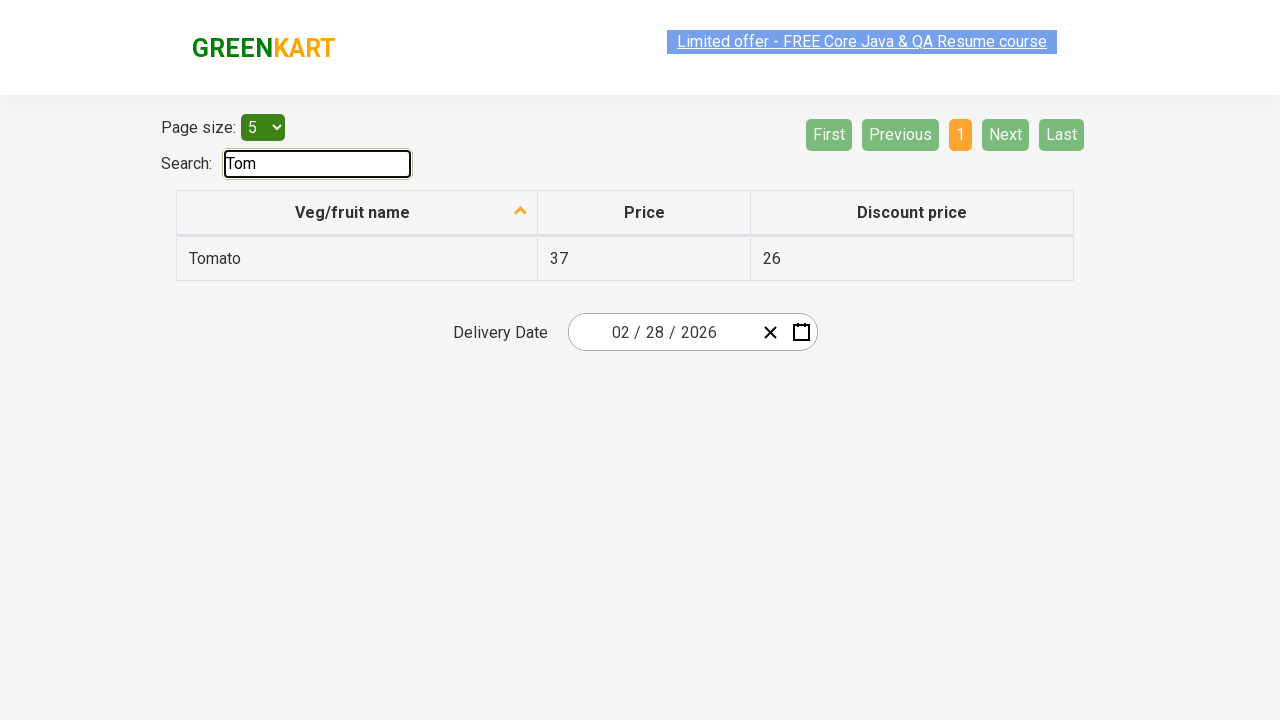

Assertion passed: Product names match between landing page and offers page
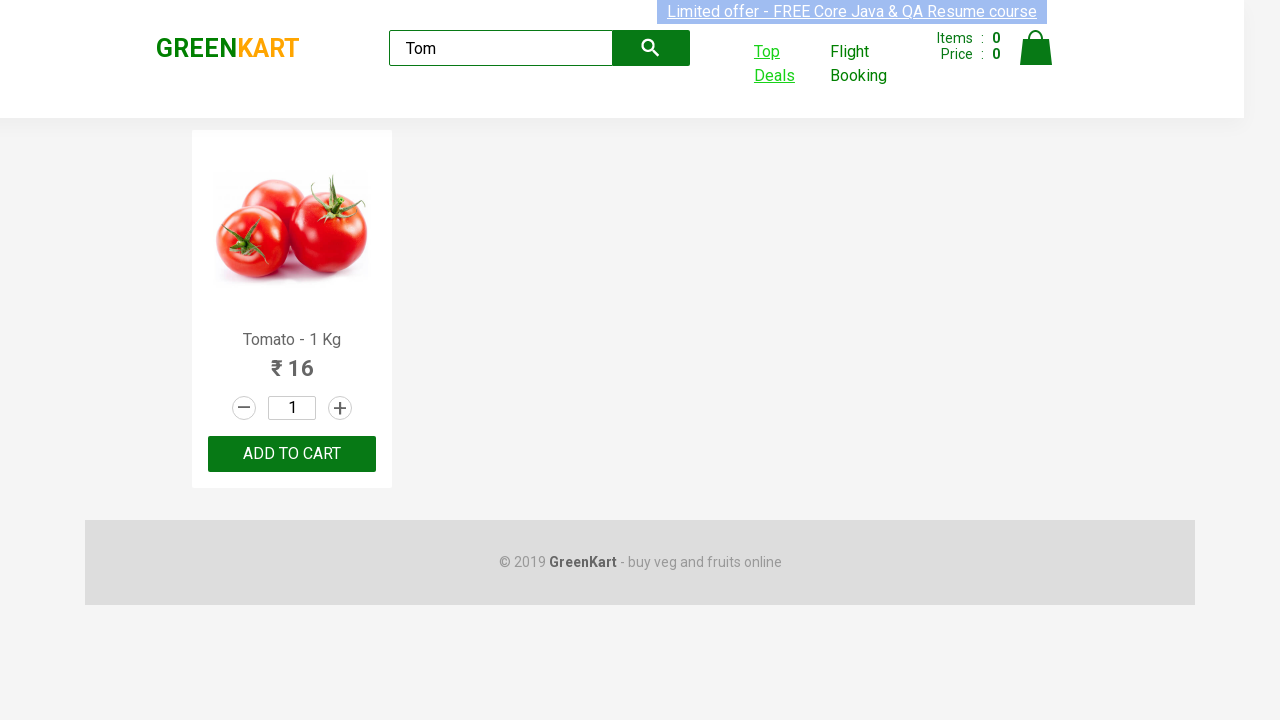

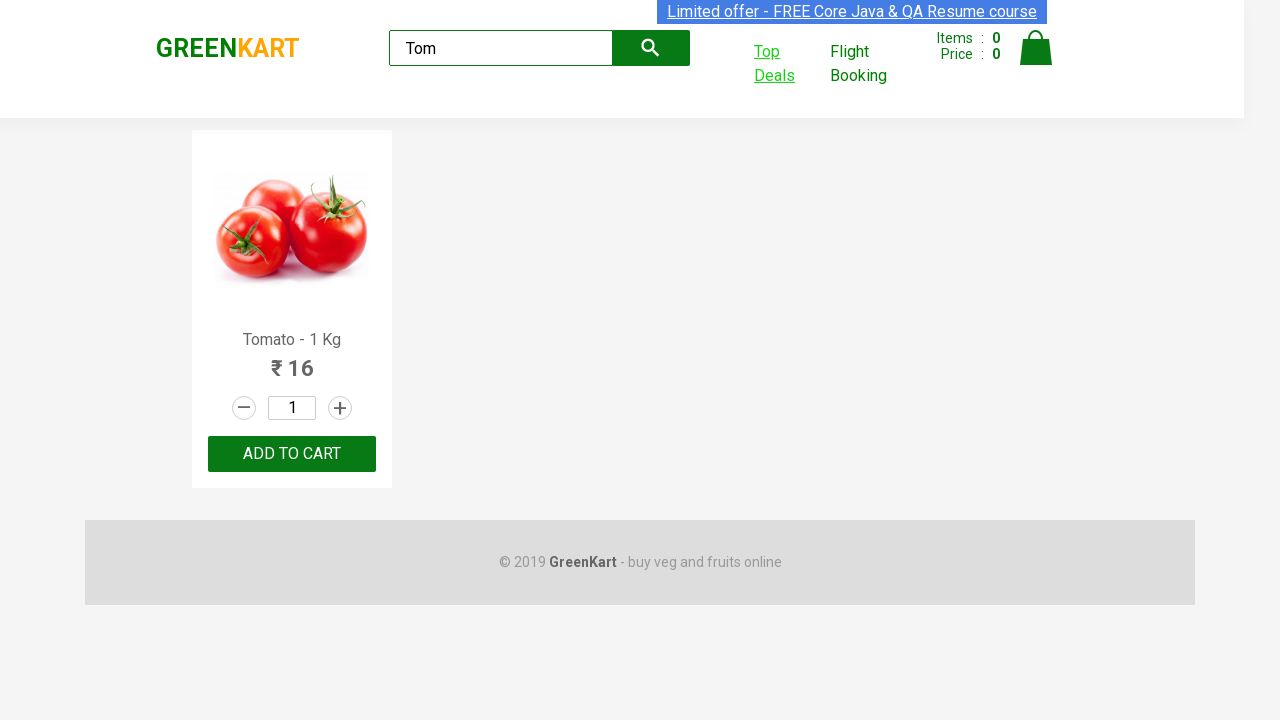